Navigates to a Pikabu story page and retrieves the page title

Starting URL: https://pikabu.ru/story/ii_pobedil_5467581

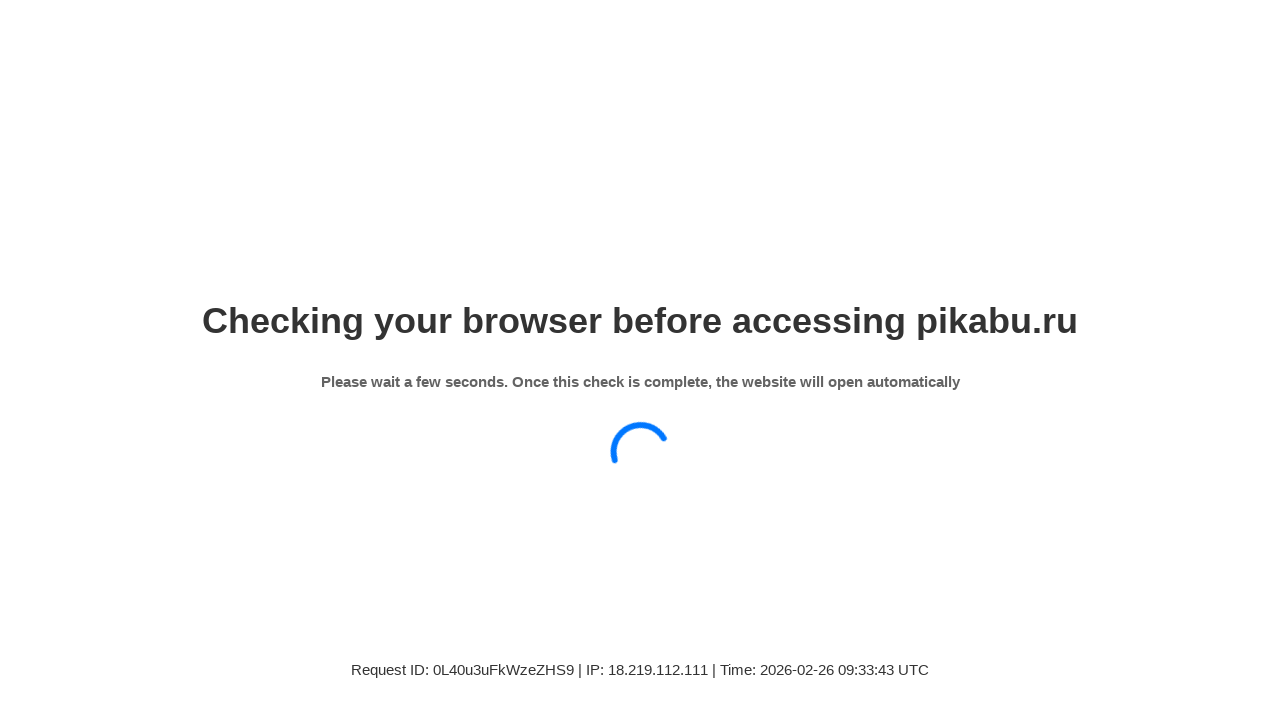

Waited for page to reach networkidle state
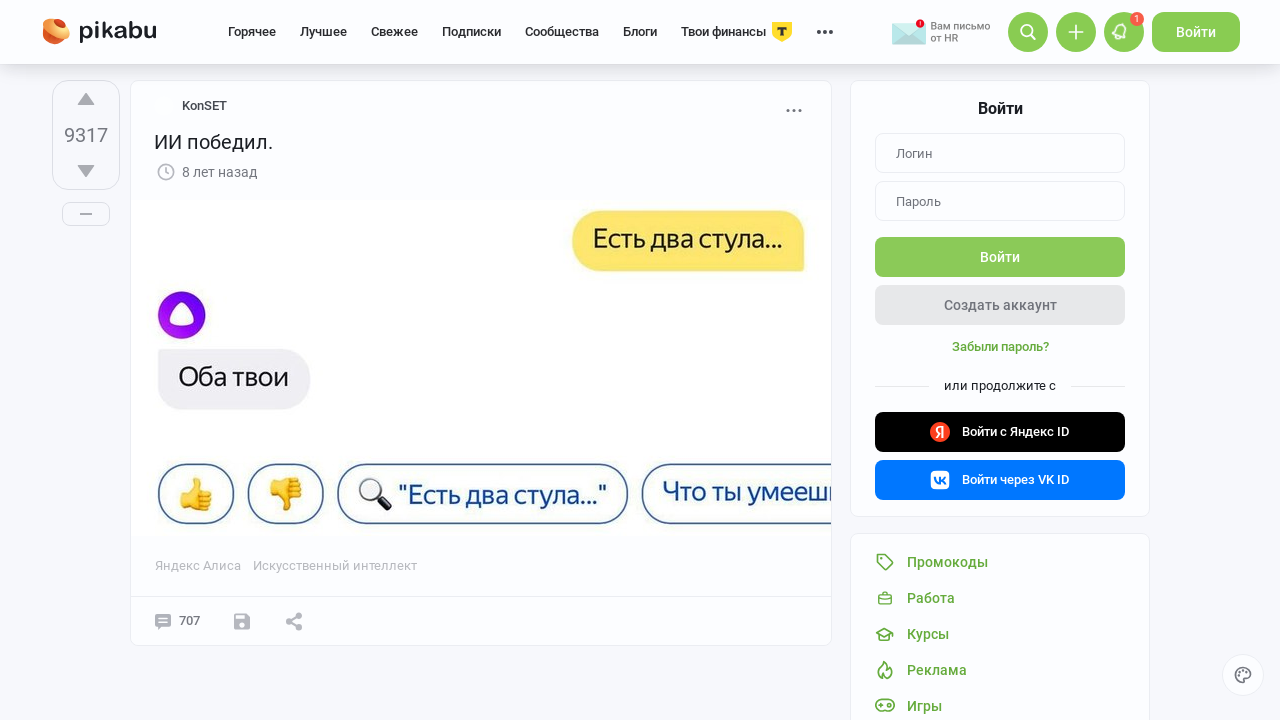

Verified body element is present on Pikabu story page
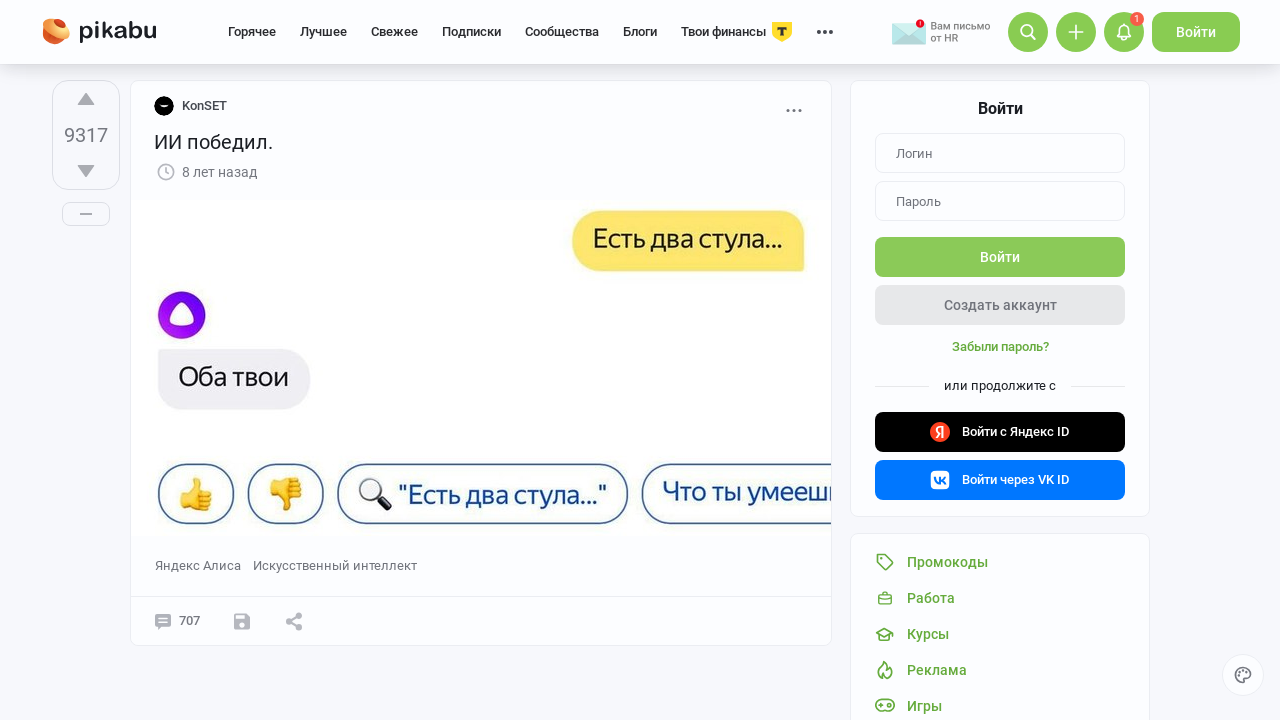

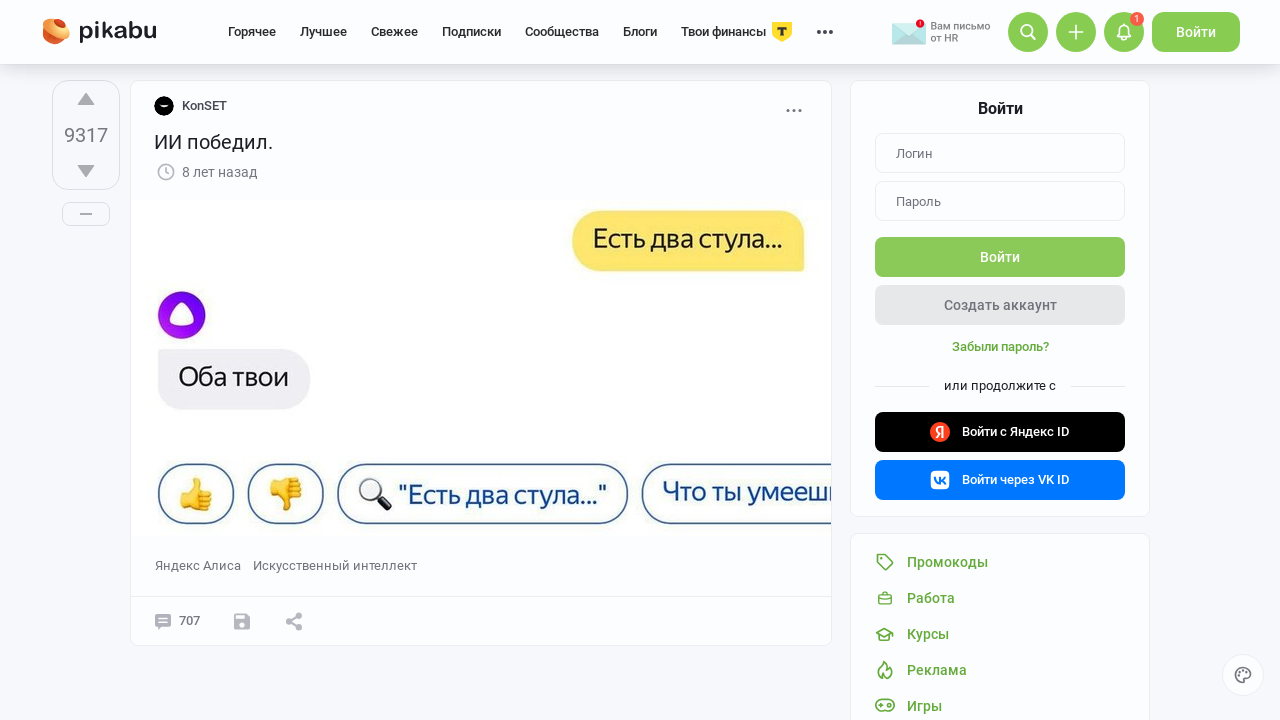